Navigates to OrangeHRM trial page and fills in a name field in the form

Starting URL: https://www.orangehrm.com/orangehrm-30-day-trial

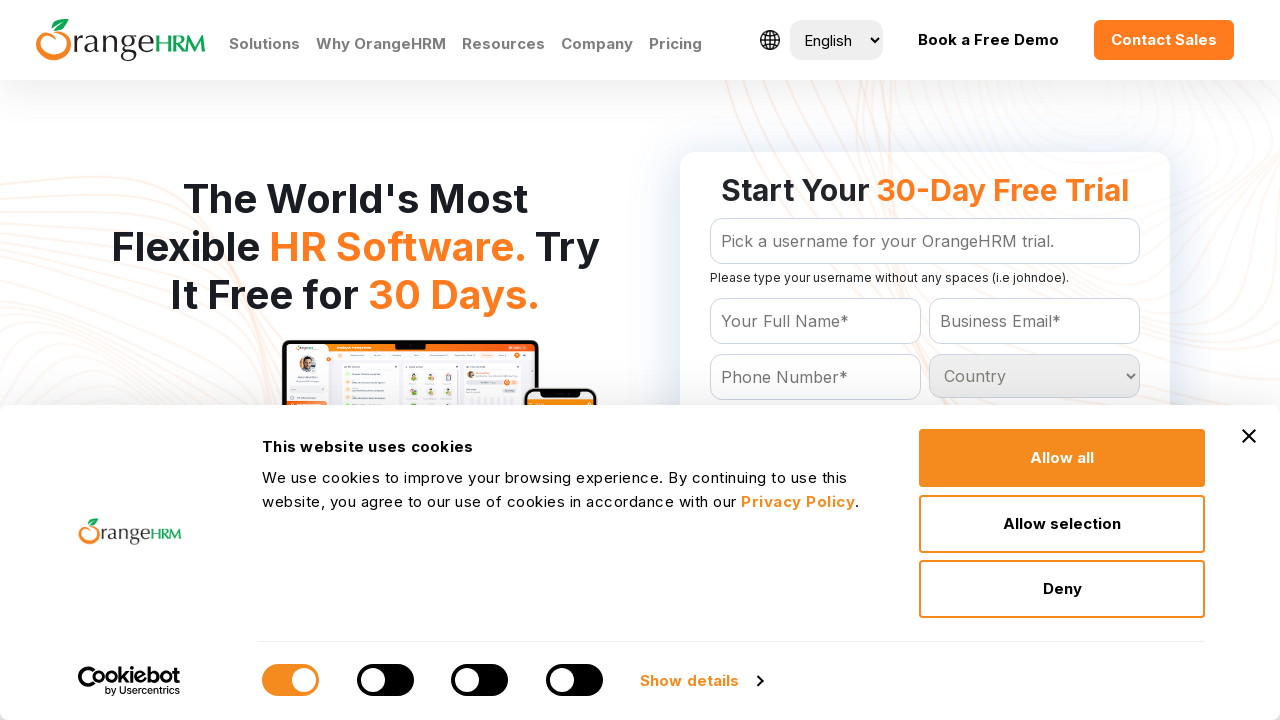

Filled name field with 'Michael Thompson' in OrangeHRM trial form on #Form_getForm_Name
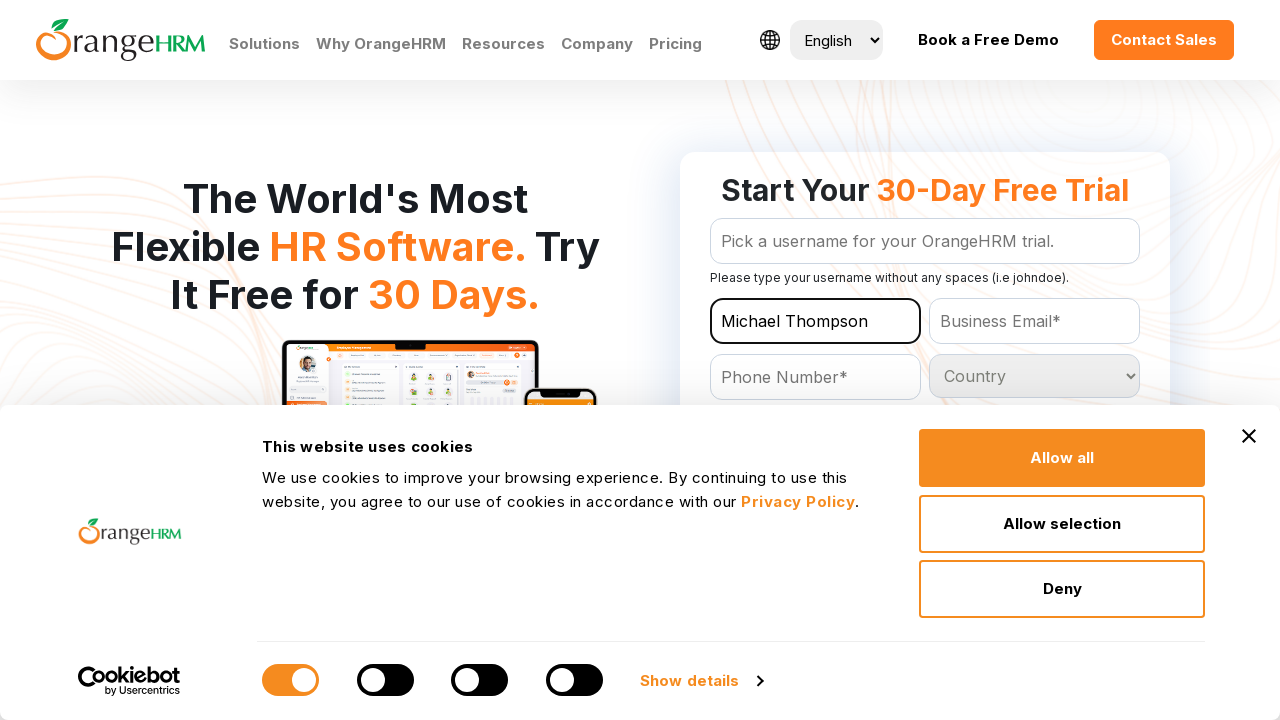

Verified page title loaded successfully
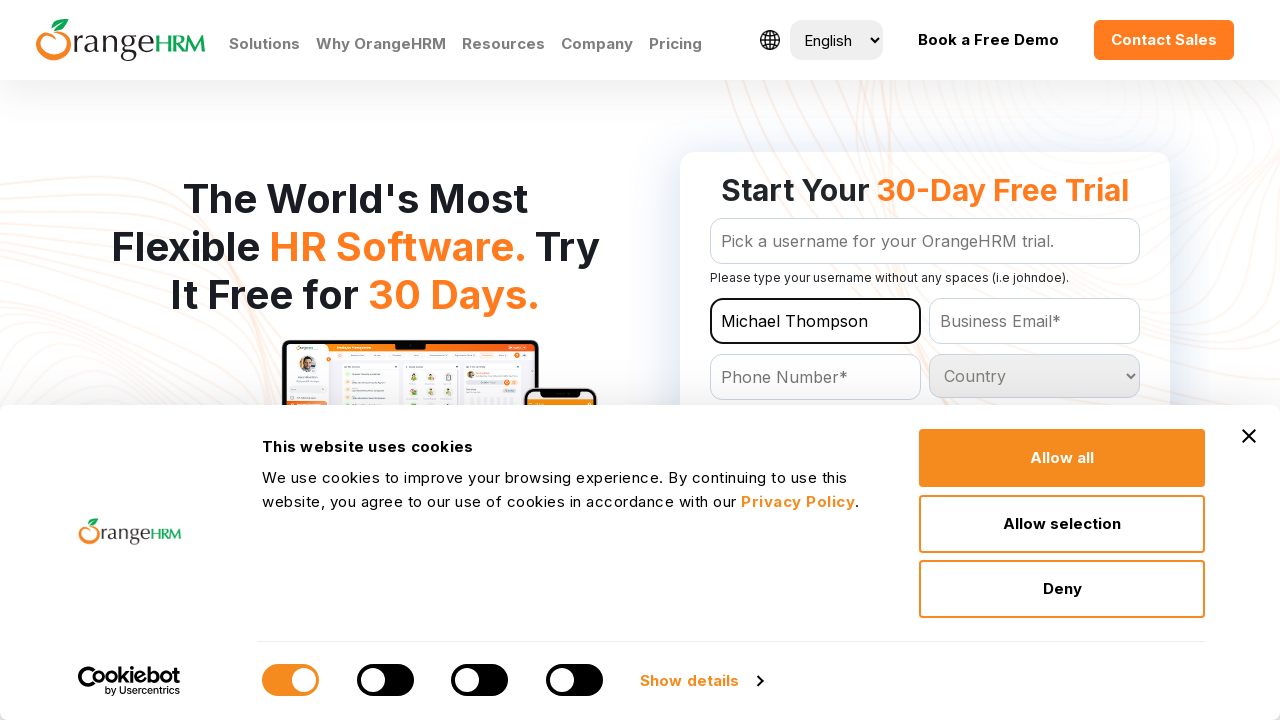

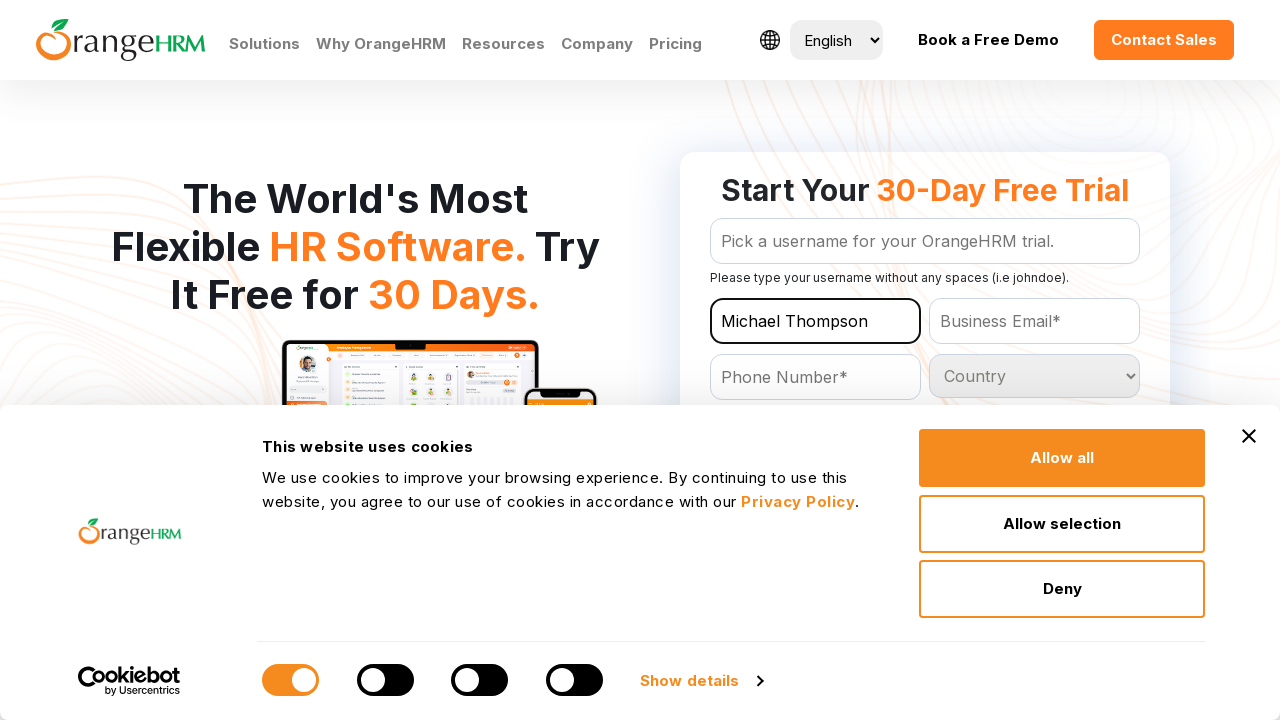